Opens a browser, maximizes the window, and navigates to the omayo blogspot test page - a simple page load verification test.

Starting URL: http://omayo.blogspot.com/

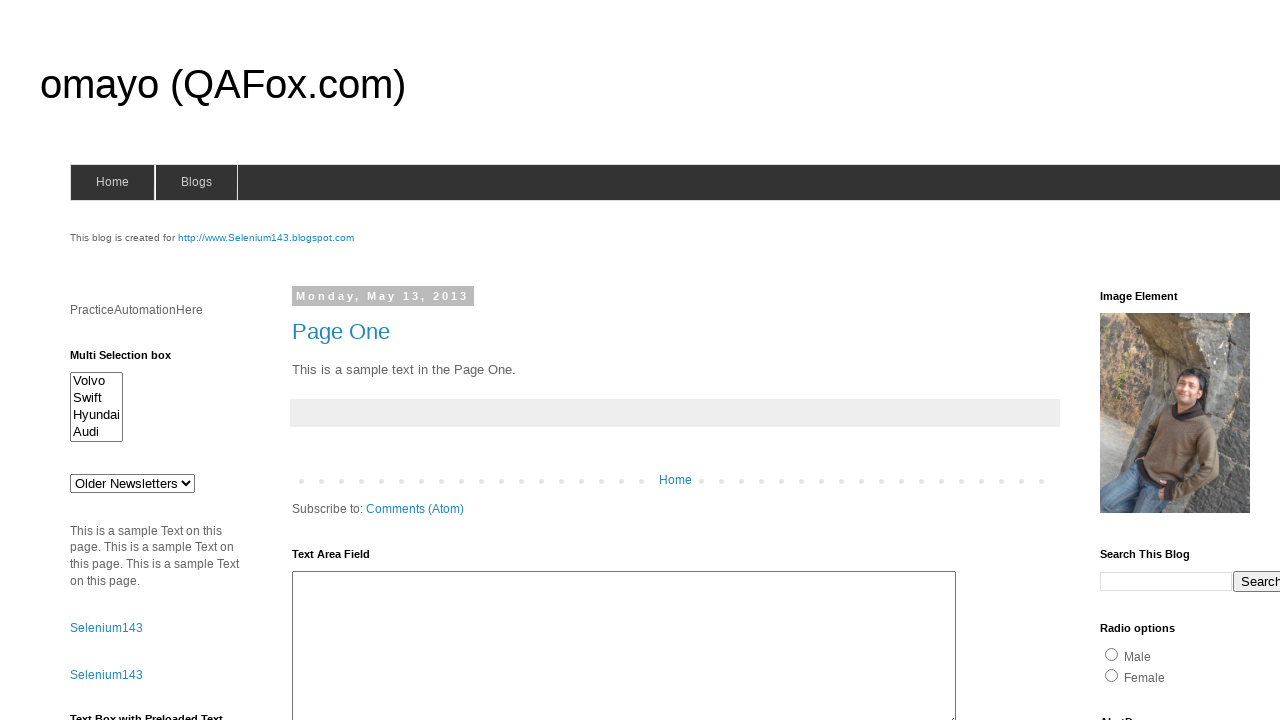

Set viewport size to 1920x1080
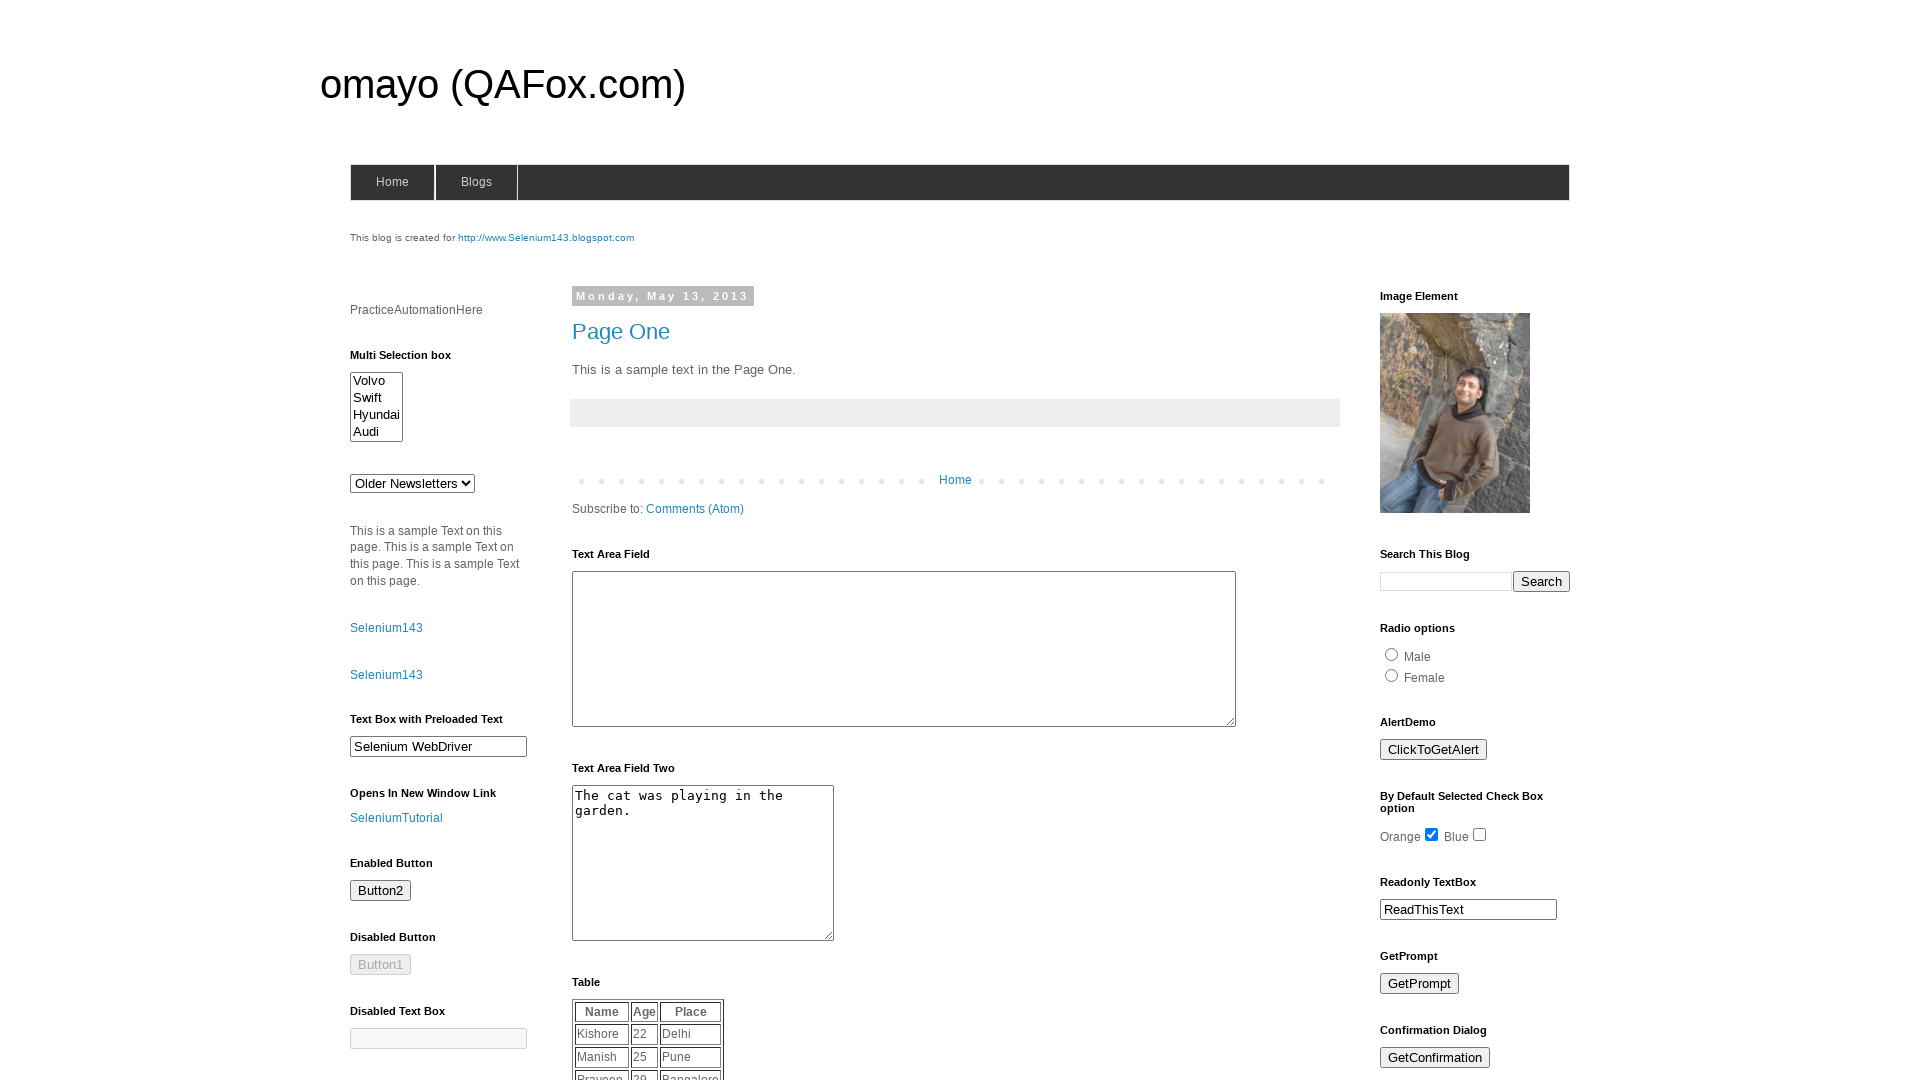

Page fully loaded - domcontentloaded event fired
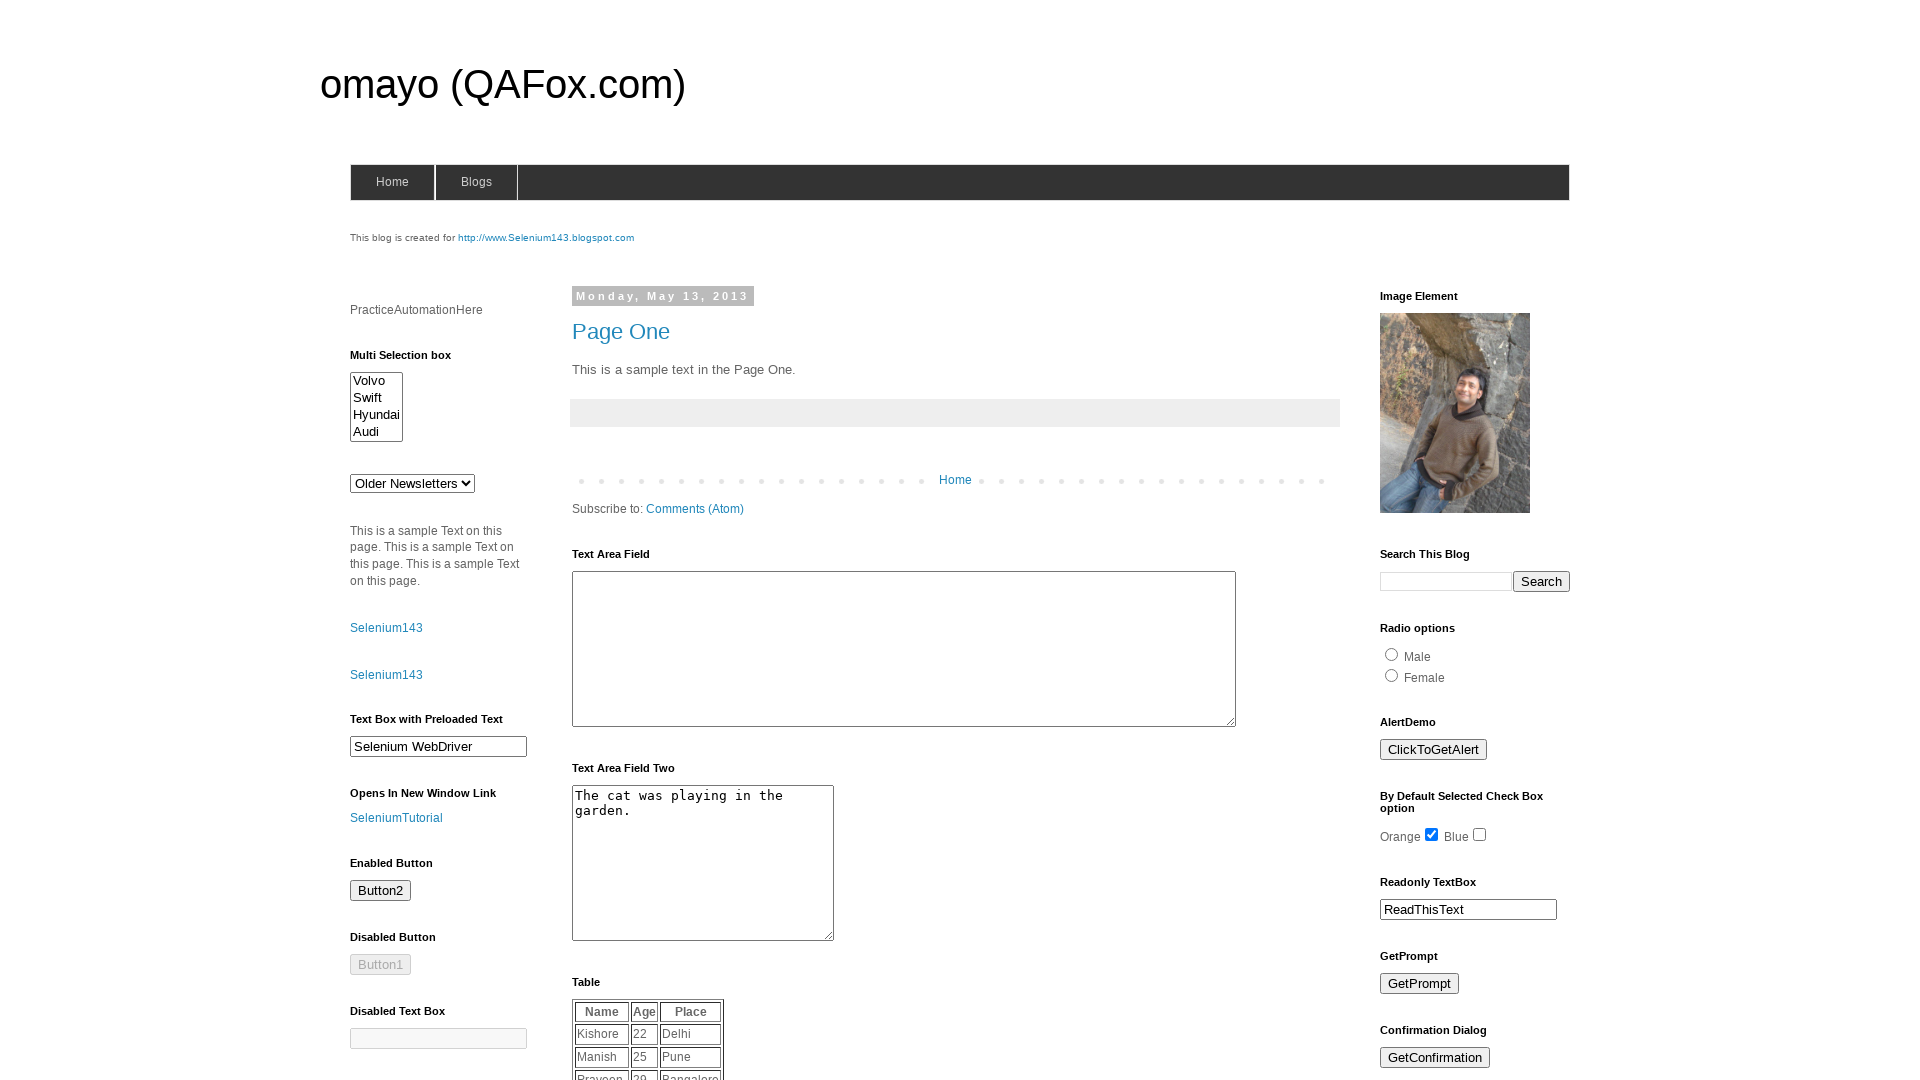

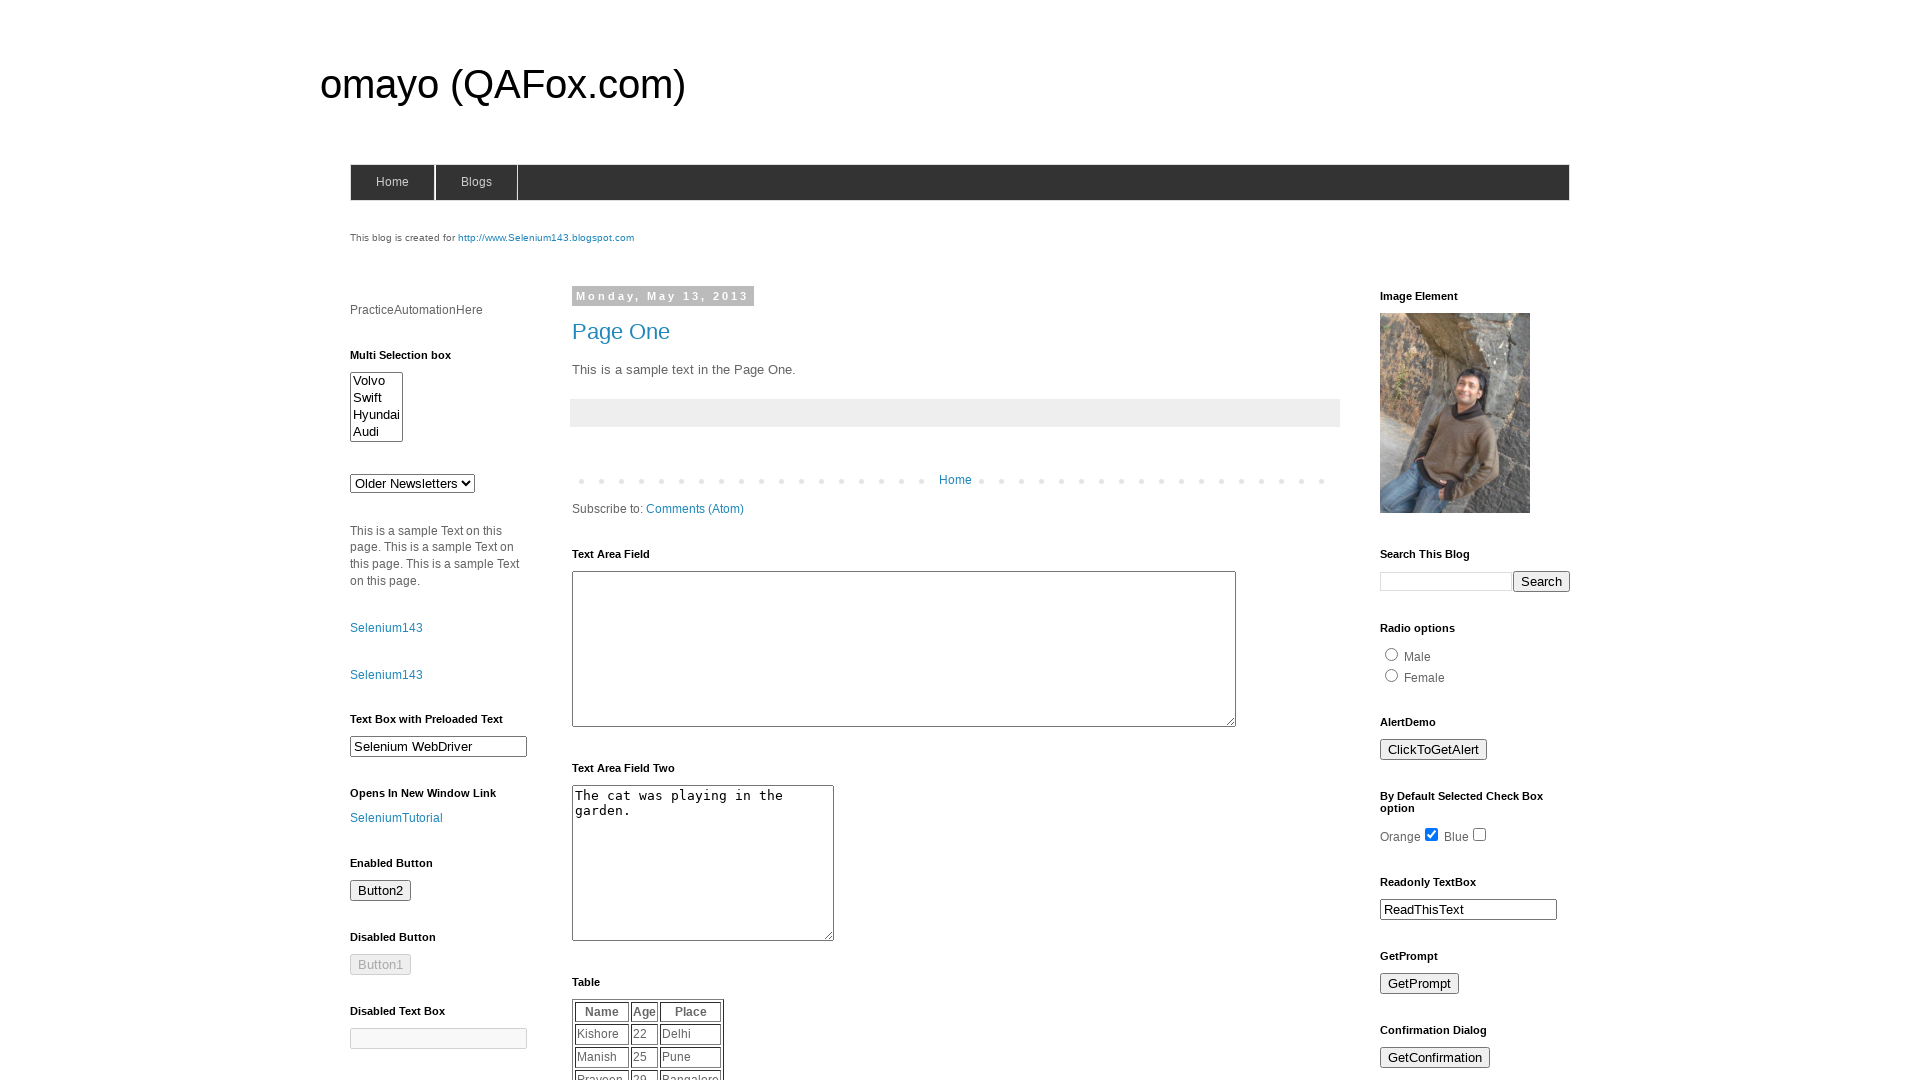